Tests a slow calculator application by setting a delay, performing a calculation (7+8), and verifying the result displays as 15

Starting URL: https://bonigarcia.dev/selenium-webdriver-java/slow-calculator.html

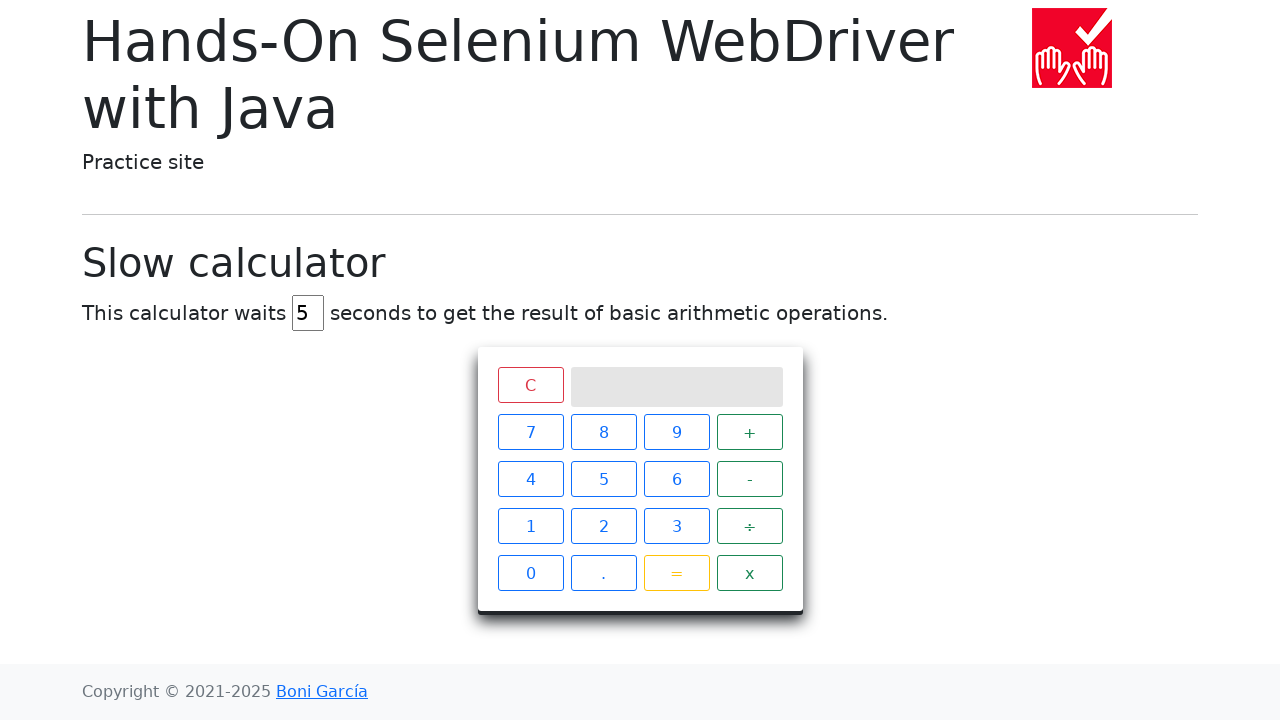

Cleared delay field on #delay
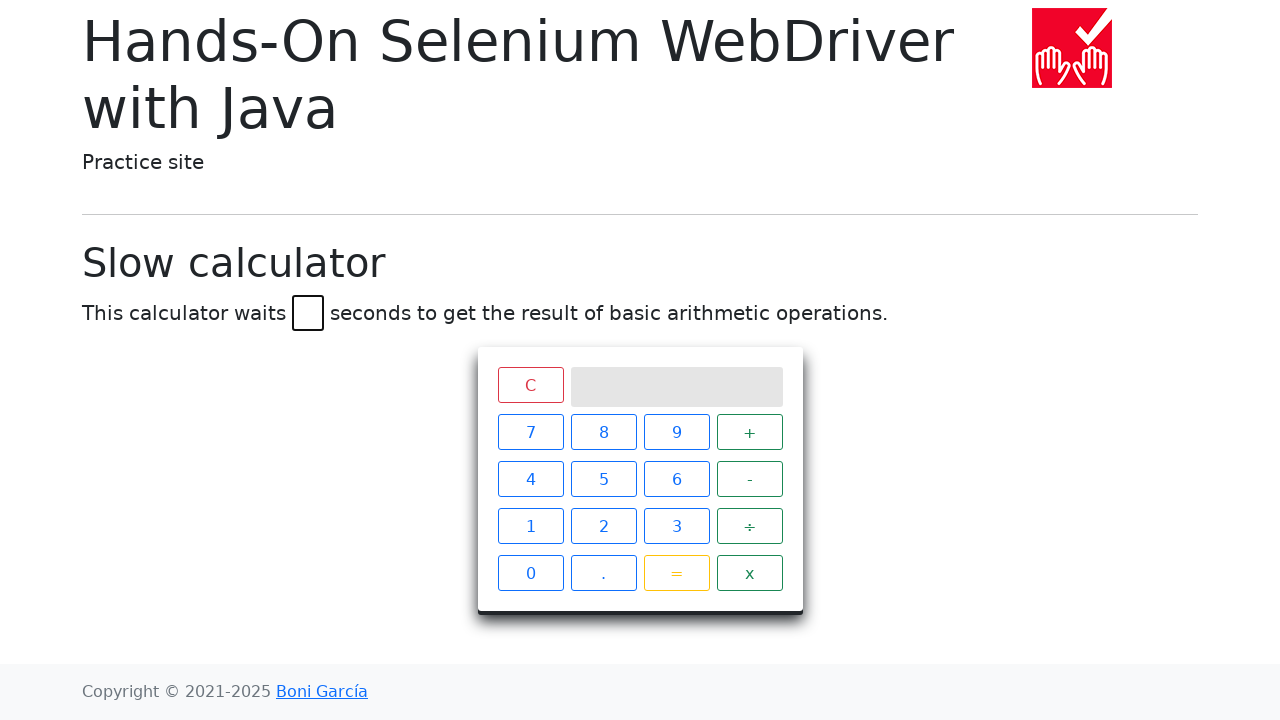

Set delay to 45 seconds on #delay
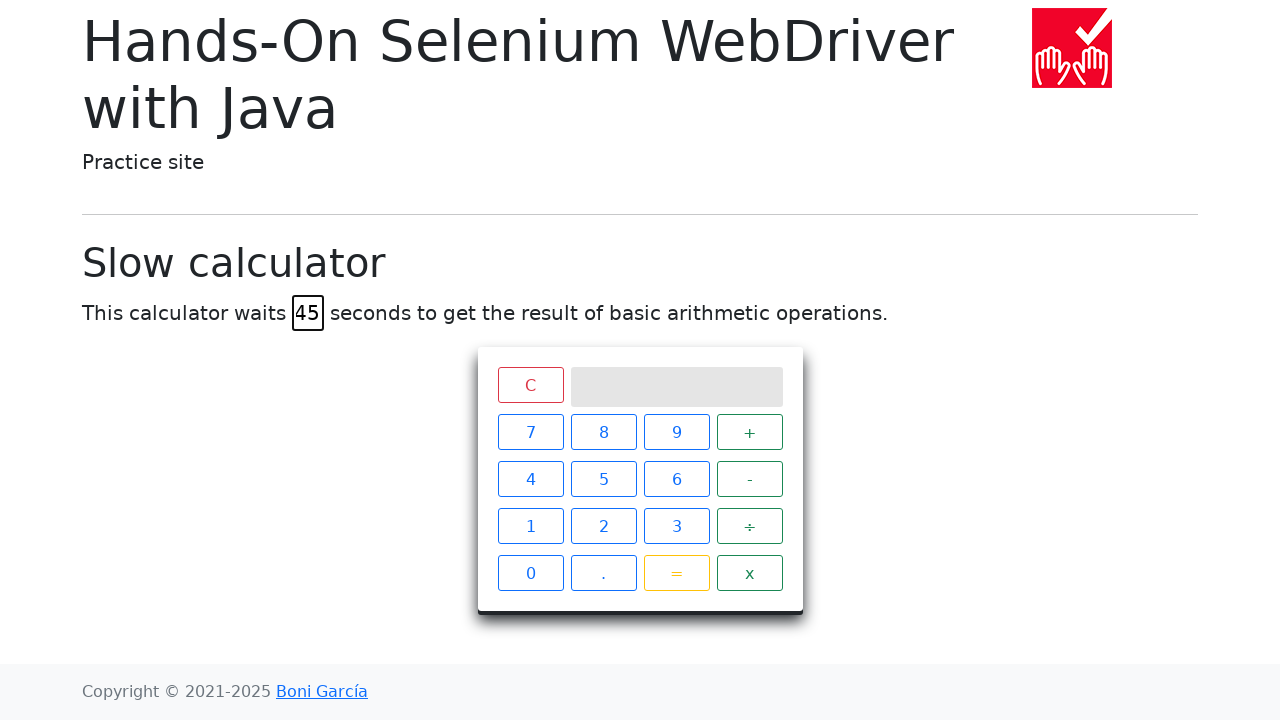

Clicked number 7 at (530, 432) on xpath=//span[text()='7']
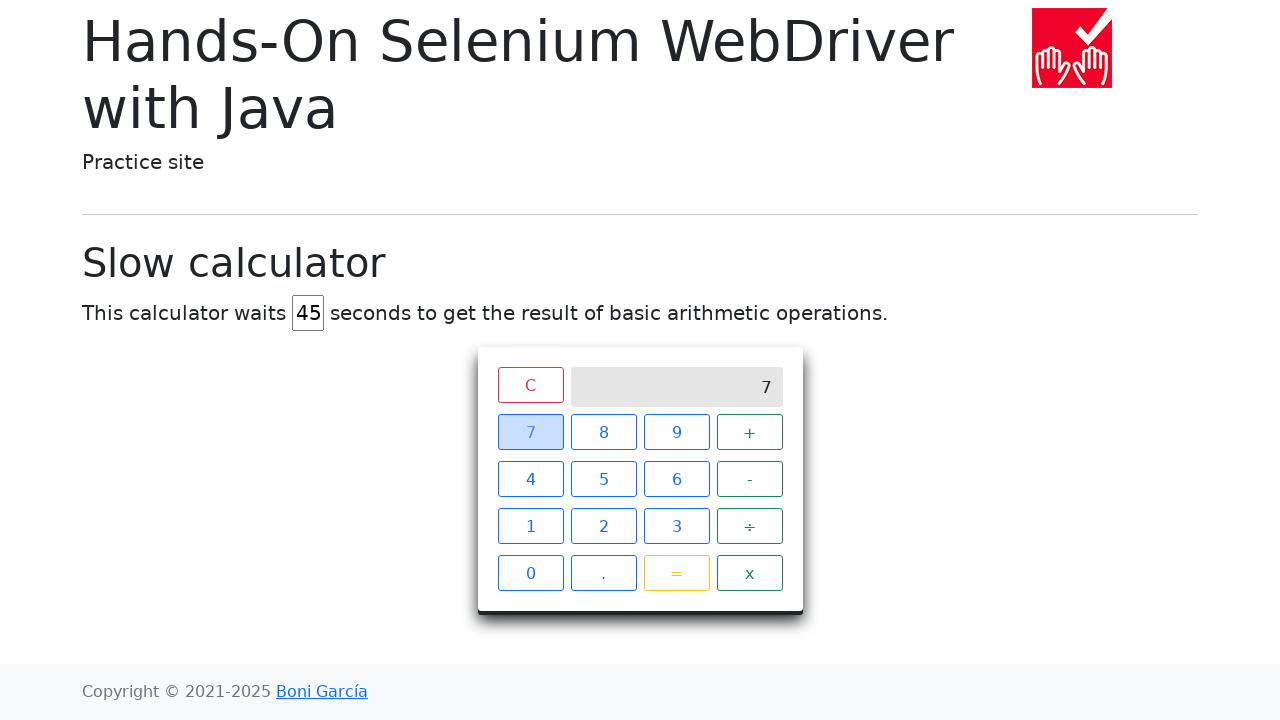

Clicked plus operator at (750, 432) on xpath=//span[text()='+']
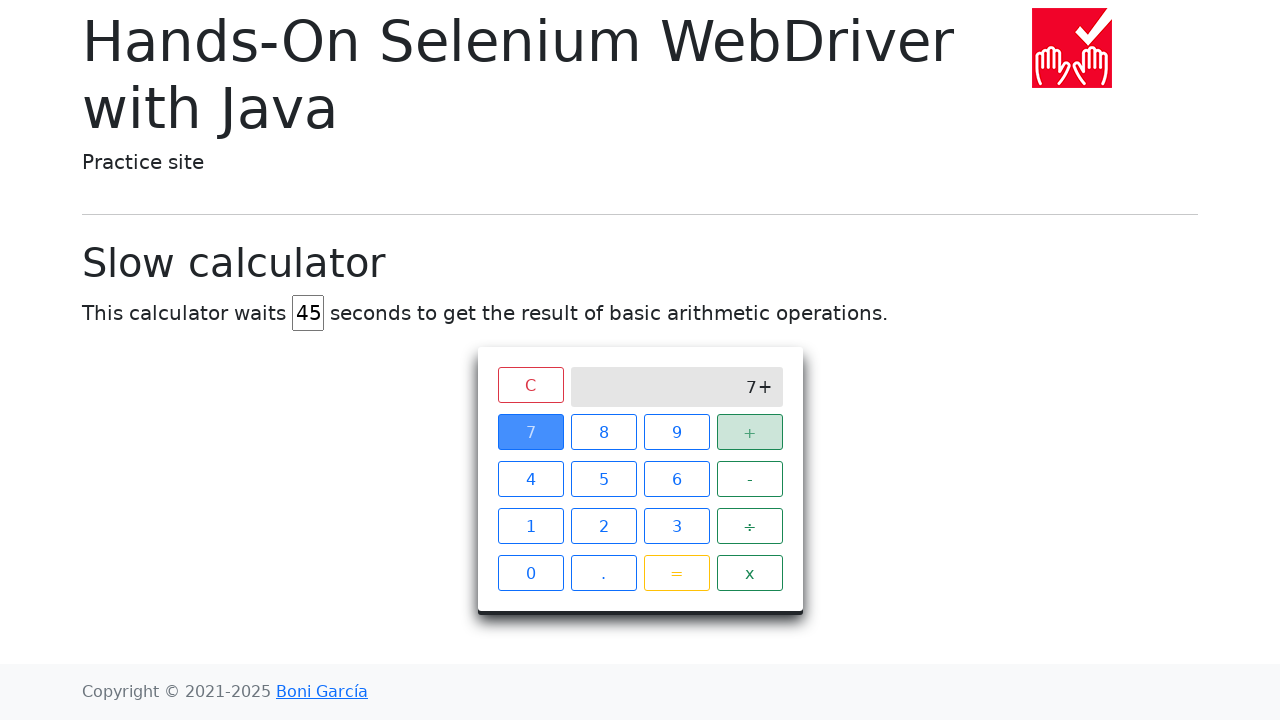

Clicked number 8 at (604, 432) on xpath=//span[text()='8']
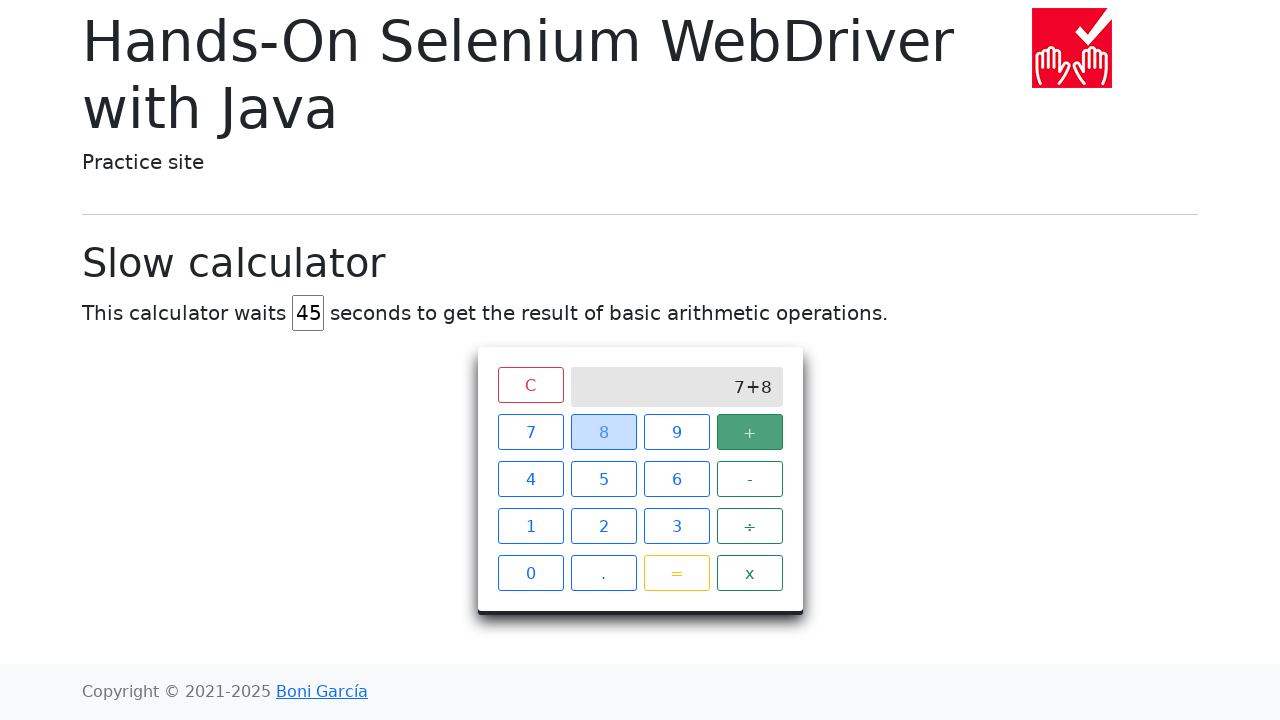

Clicked equals button at (676, 573) on xpath=//span[text()='=']
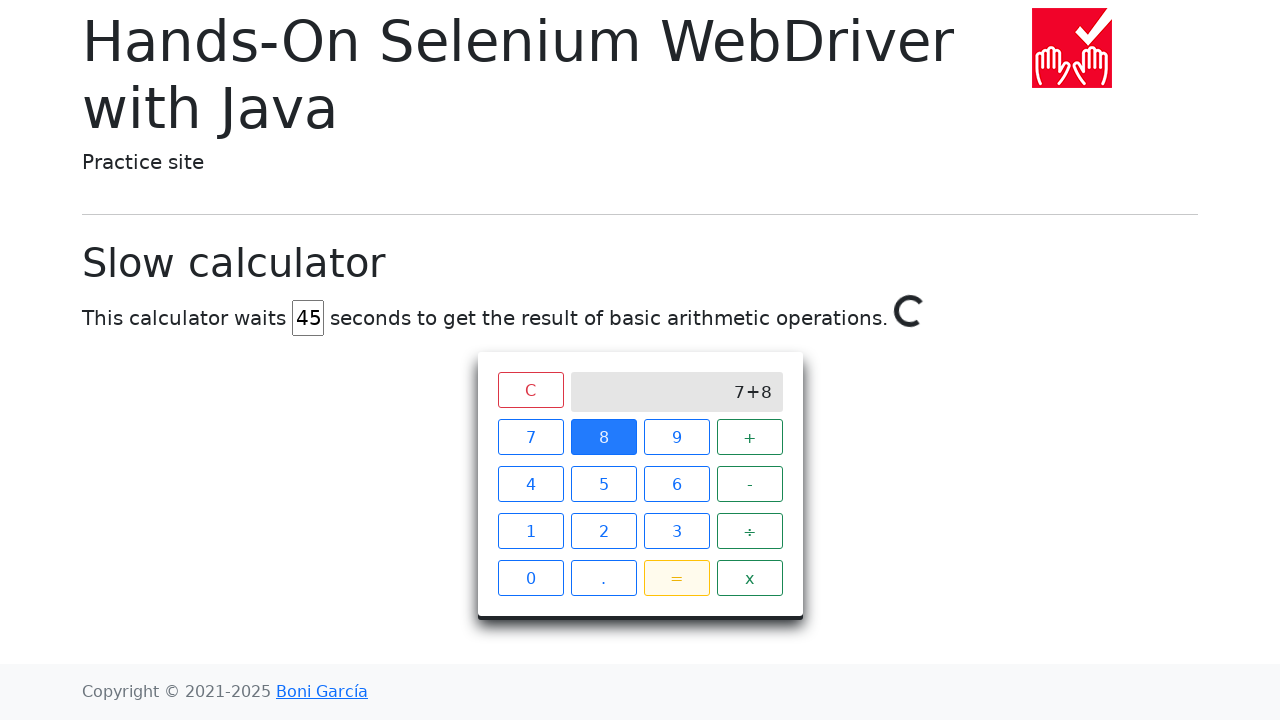

Verified result displays as 15 on calculator screen
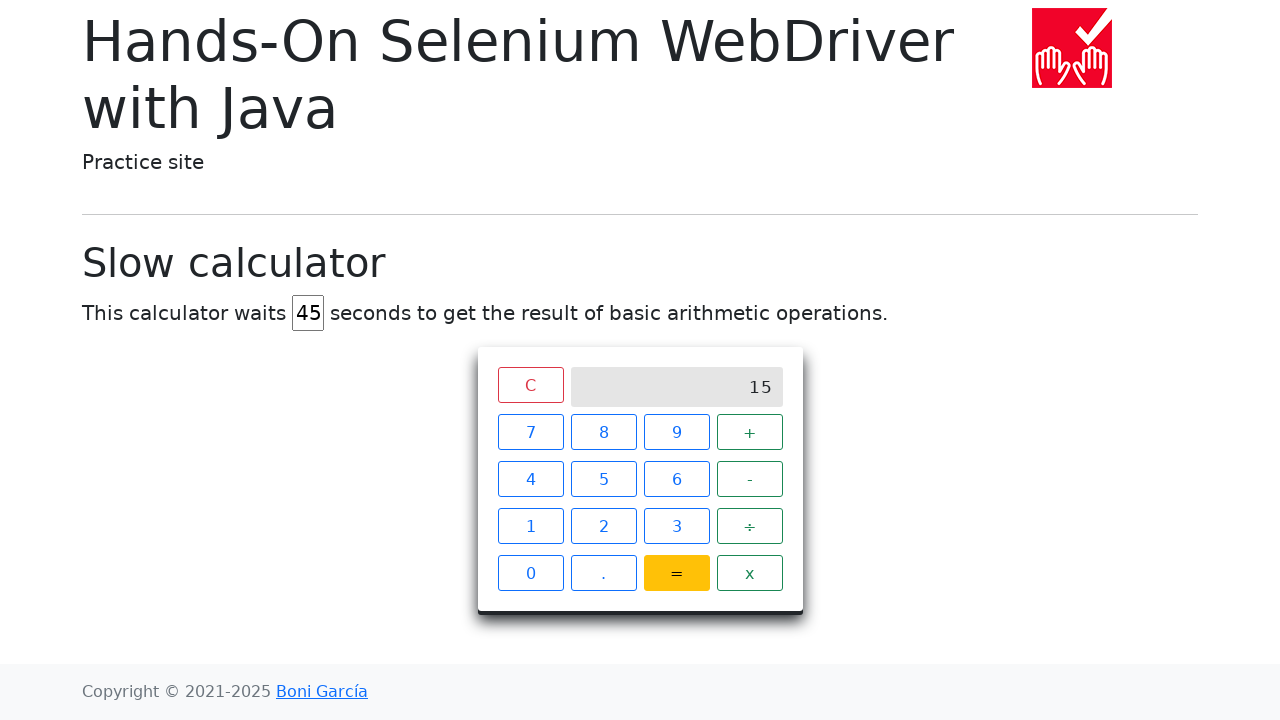

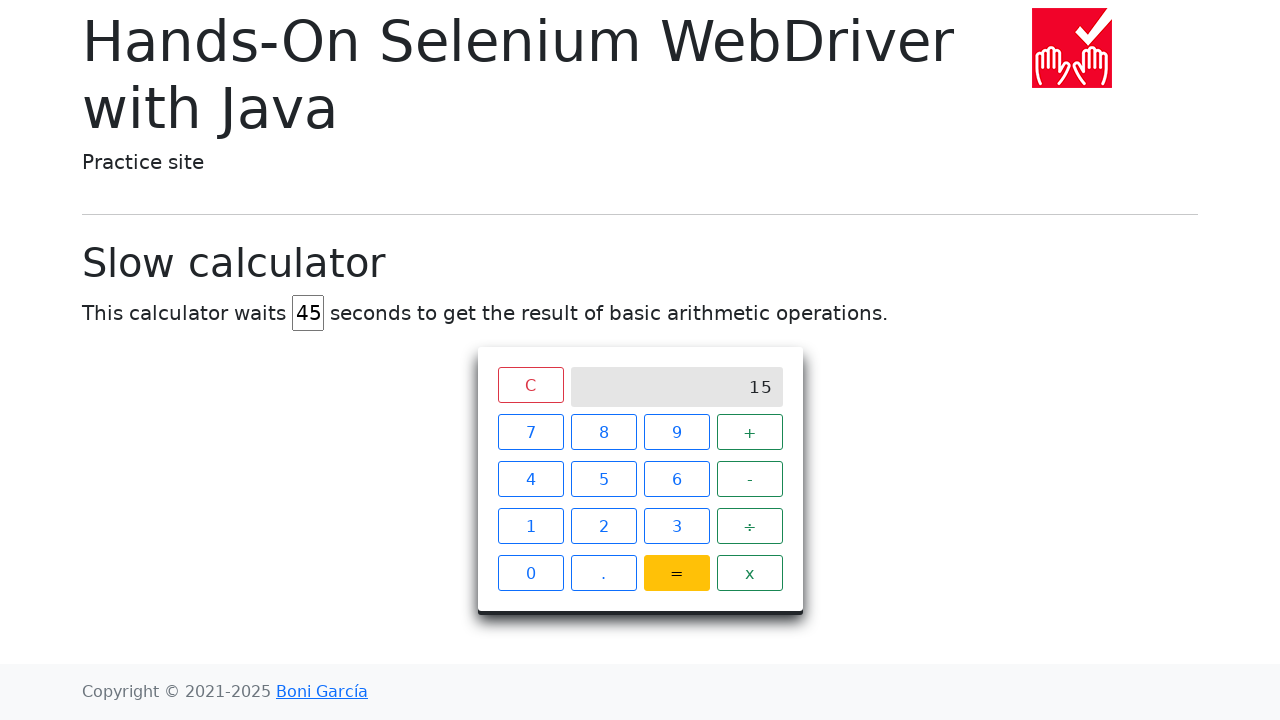